Opens the DemoBlaze website homepage

Starting URL: https://www.demoblaze.com/index.html

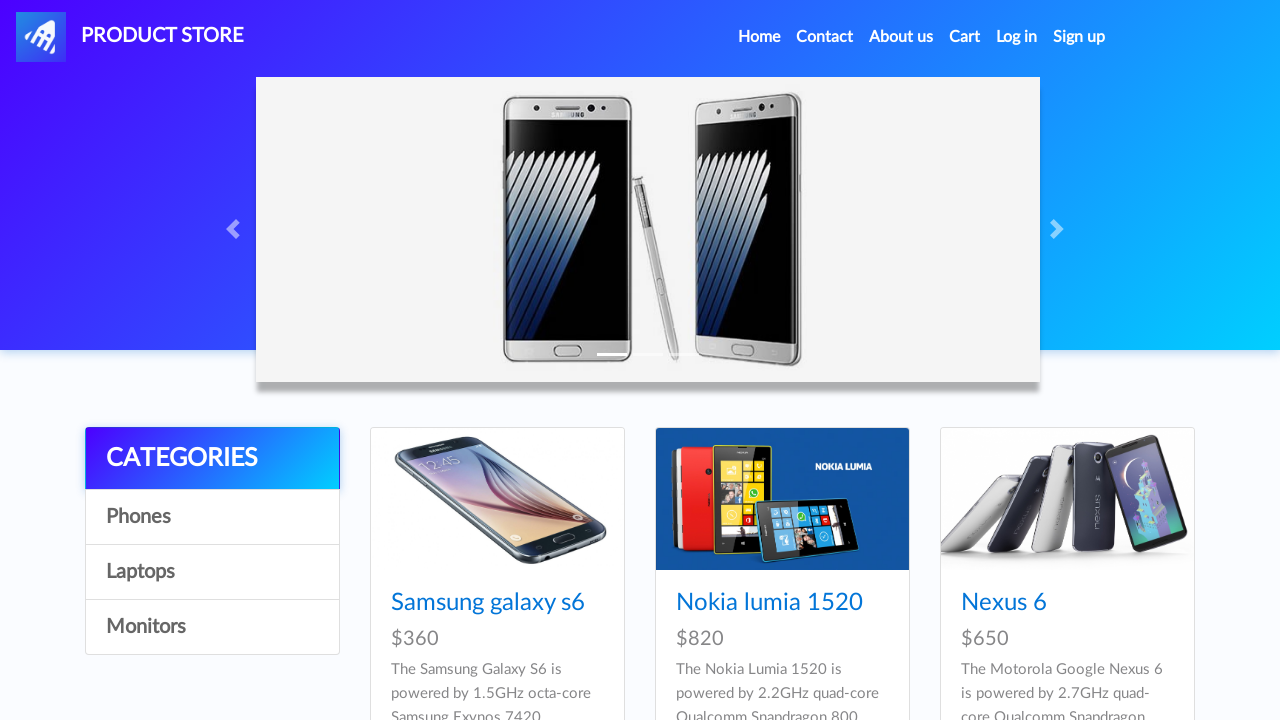

Navigated to DemoBlaze homepage
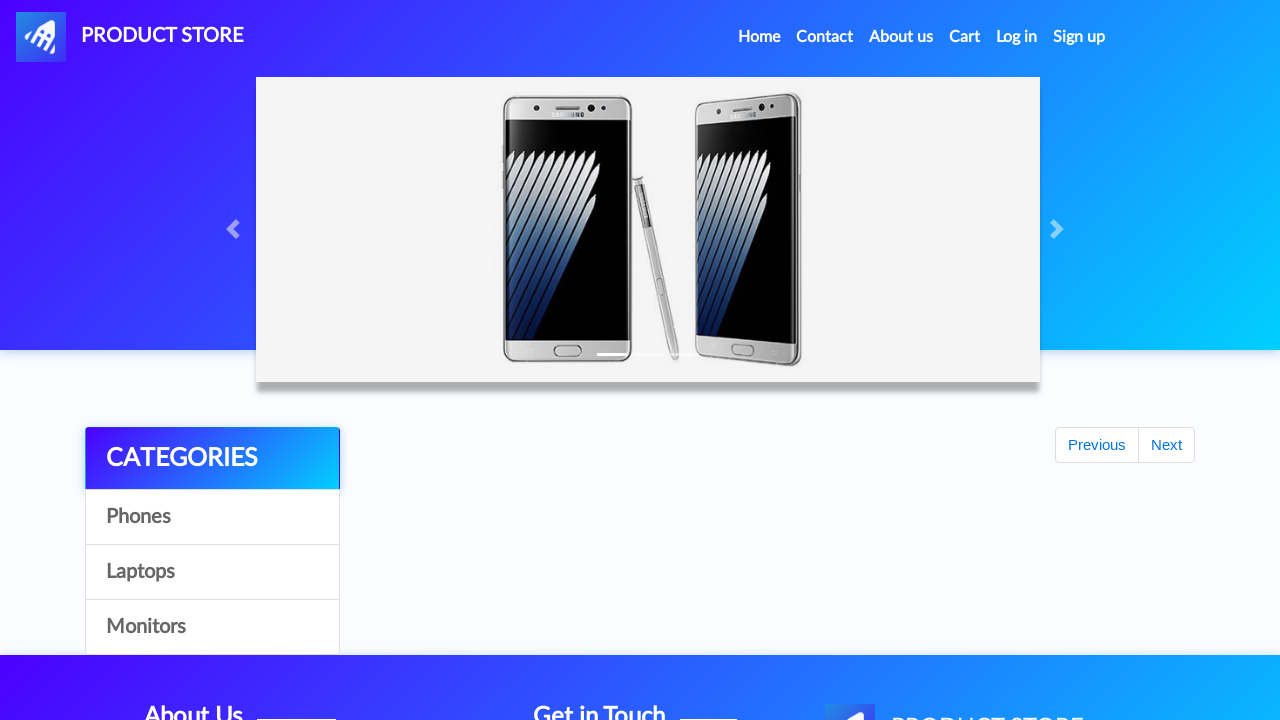

DemoBlaze homepage fully loaded
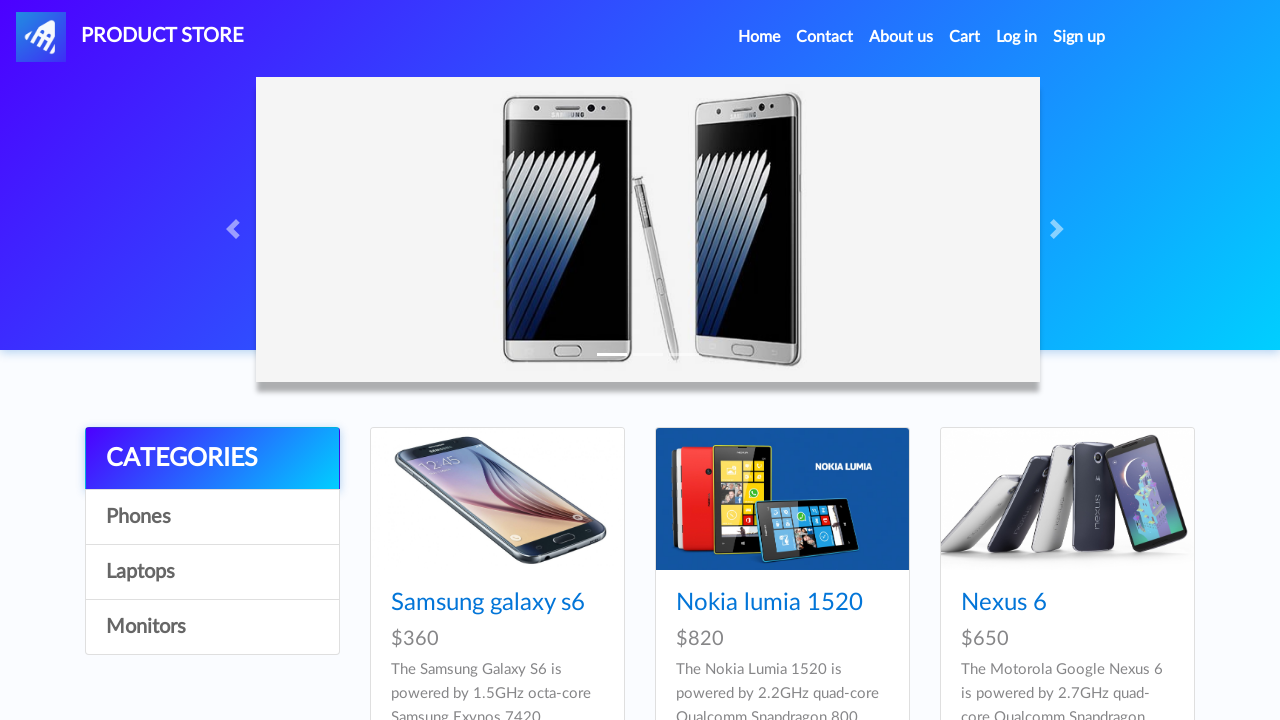

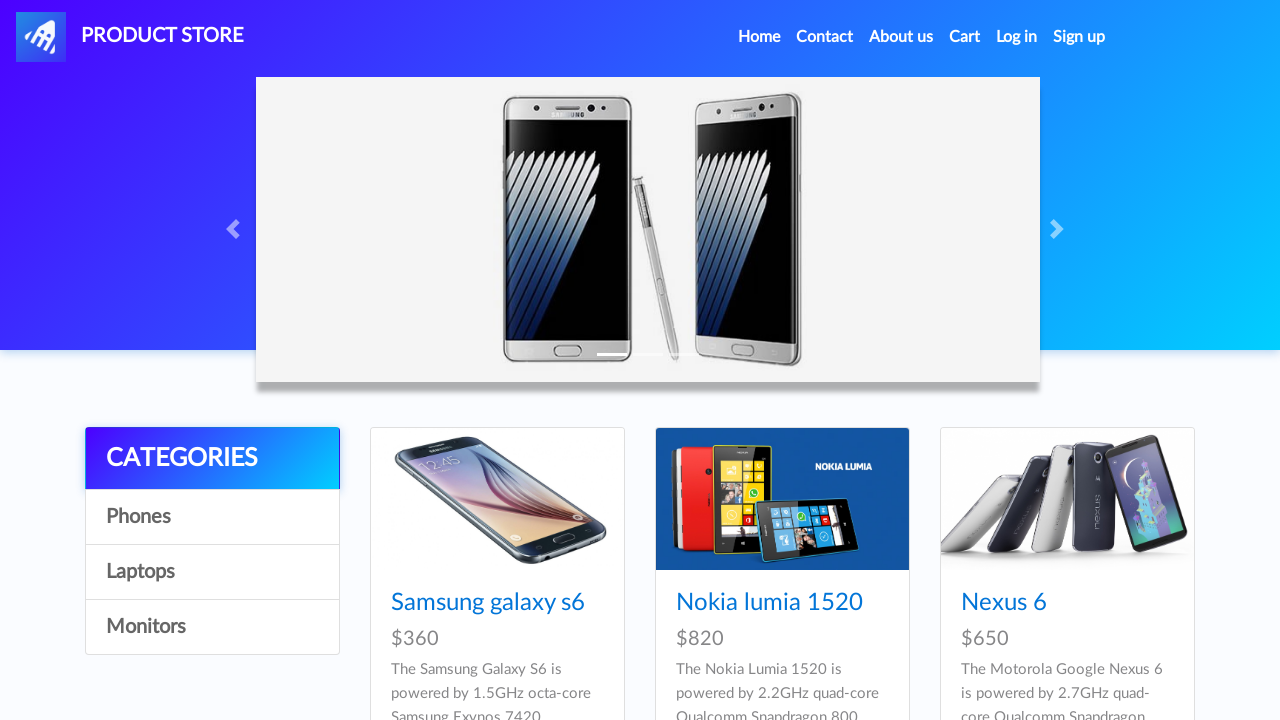